Tests right-click context menu by right-clicking an element and selecting the Copy option from the menu, then accepting the alert

Starting URL: https://swisnl.github.io/jQuery-contextMenu/demo.html

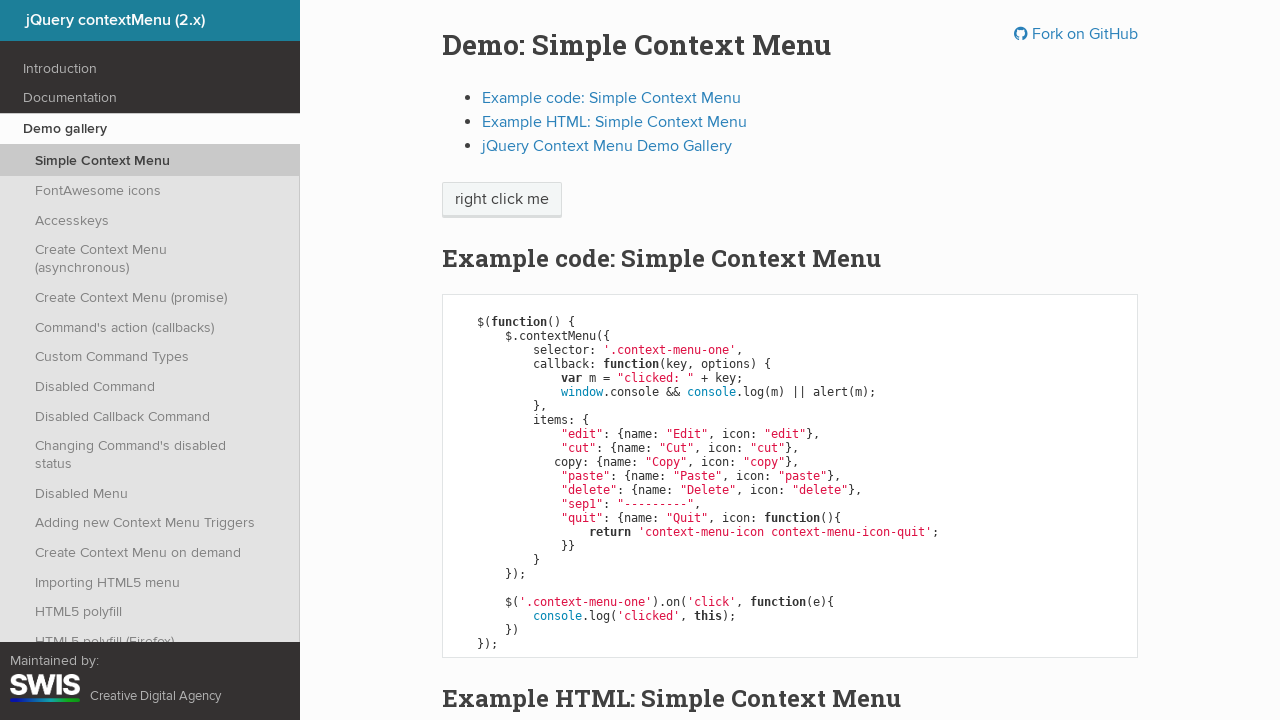

Navigated to jQuery contextMenu demo page
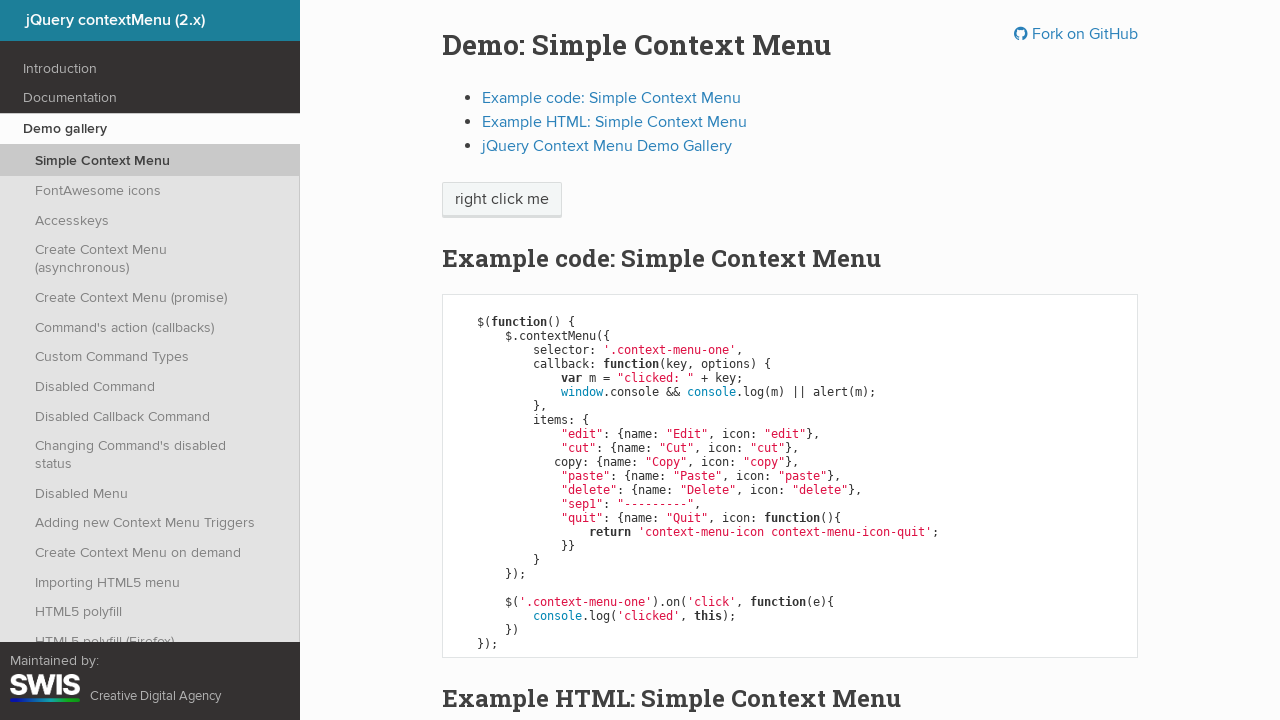

Right-clicked on 'right click me' element to open context menu at (502, 200) on //span[text()='right click me']
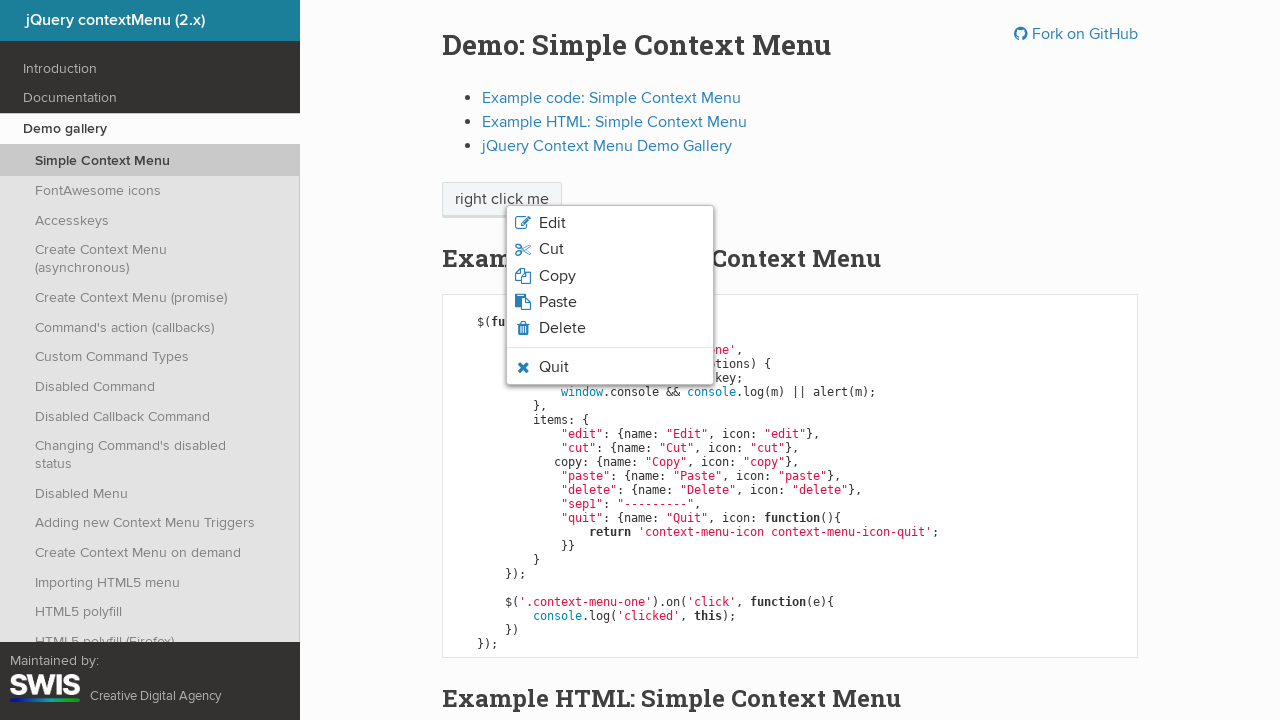

Clicked Copy option from context menu at (557, 276) on xpath=//span[text()='Copy']
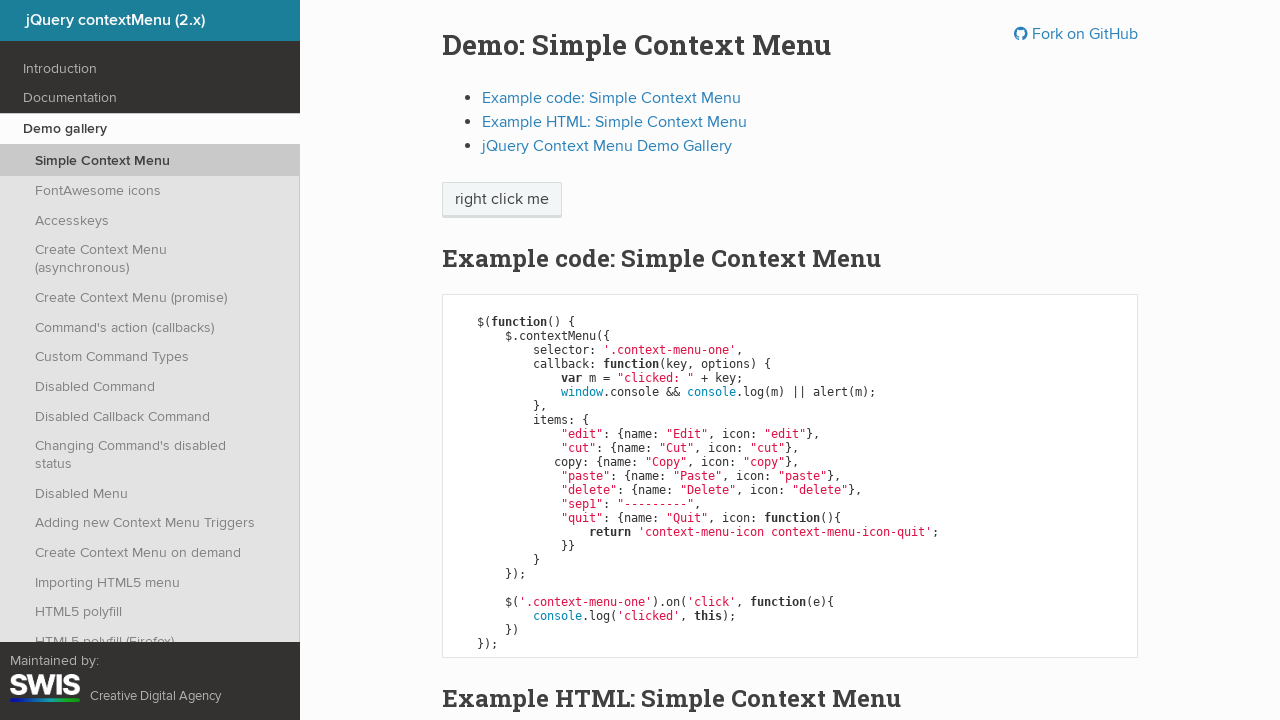

Accepted the alert dialog
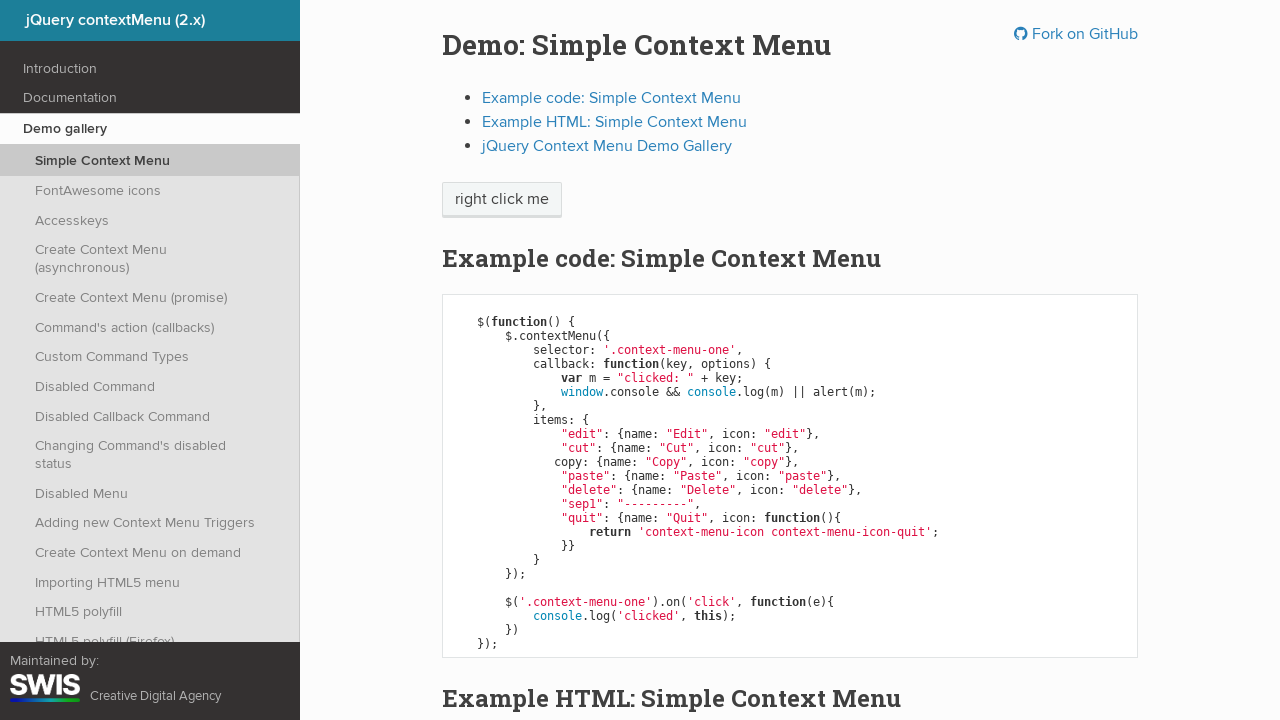

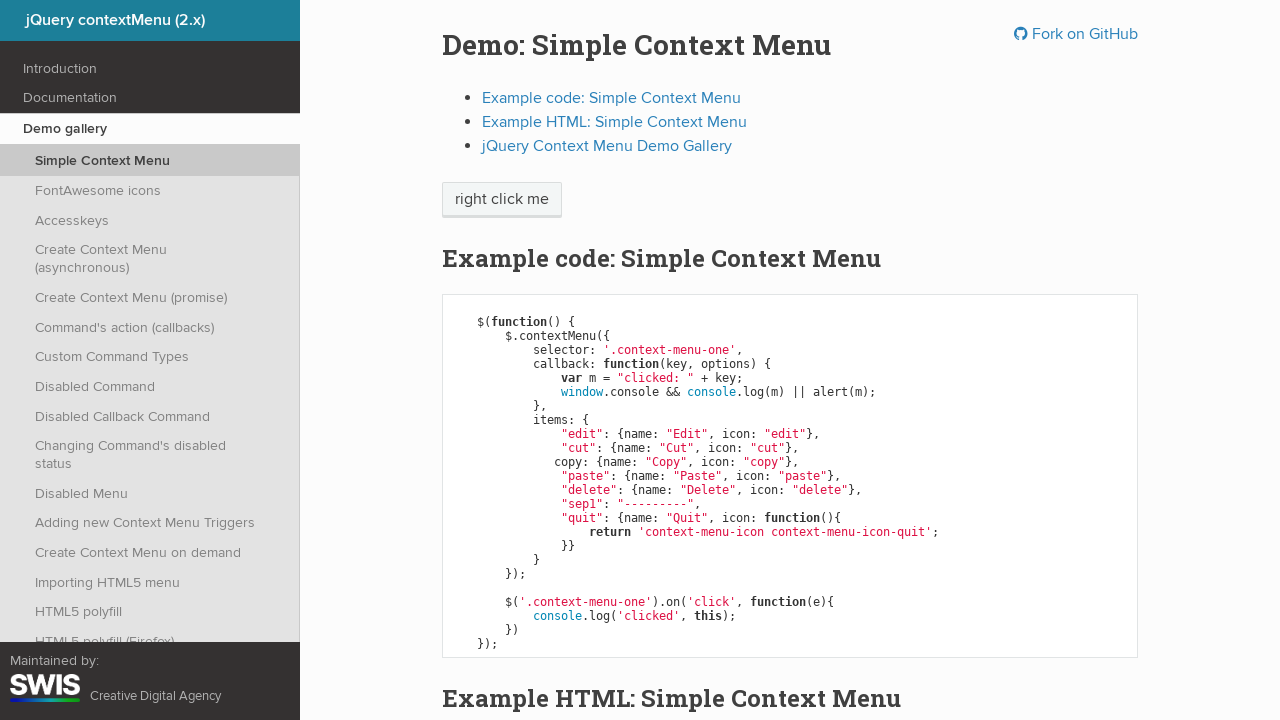